Tests filtering to display only active (incomplete) items

Starting URL: https://demo.playwright.dev/todomvc

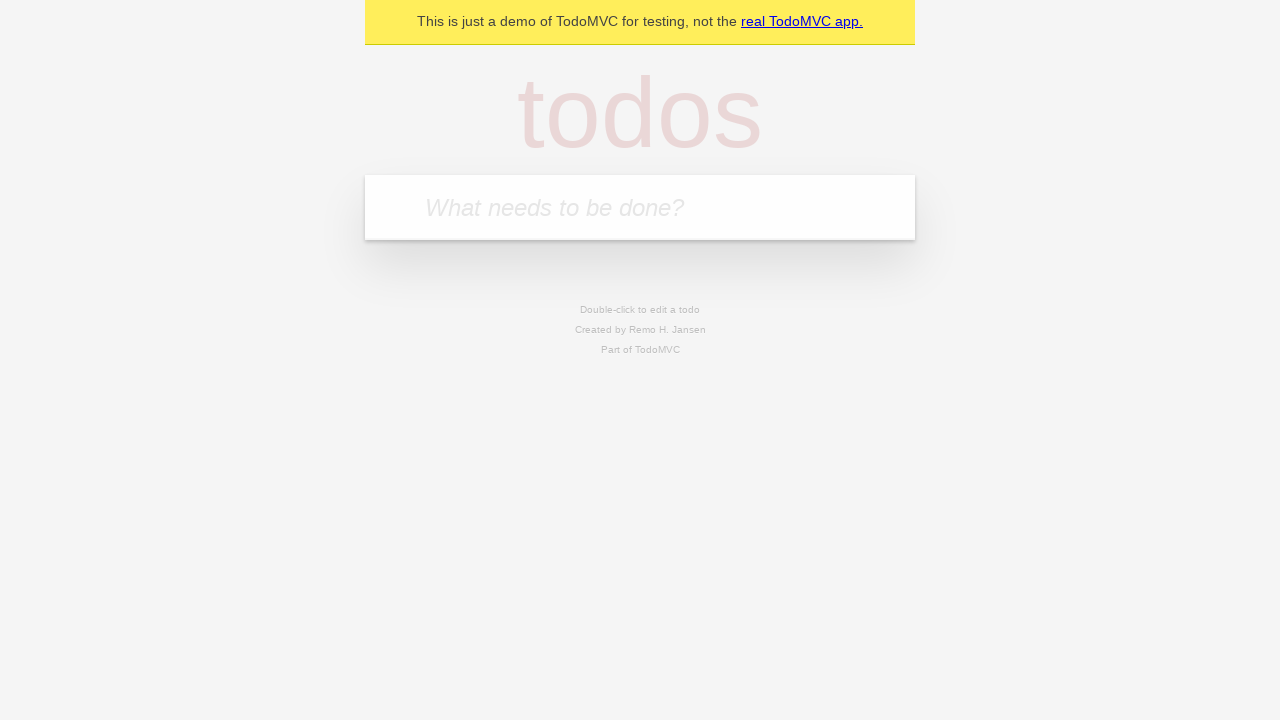

Filled new todo input with 'buy some cheese' on .new-todo
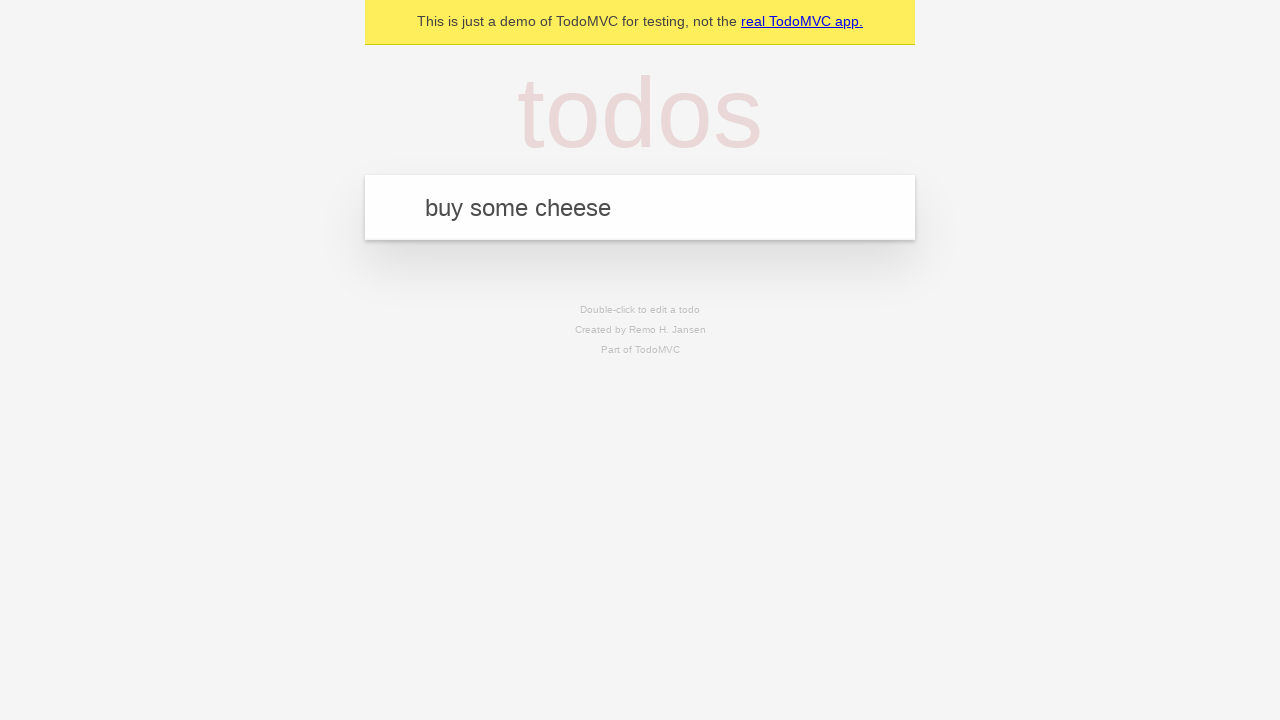

Pressed Enter to add first todo item on .new-todo
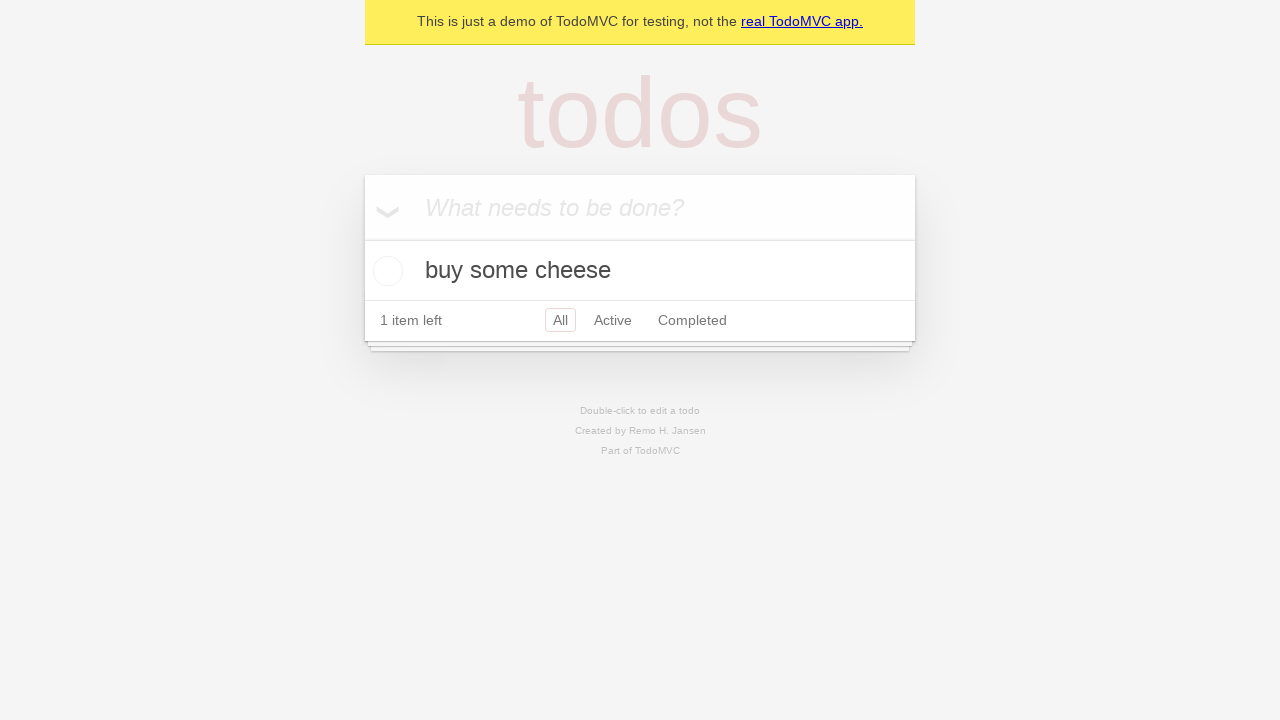

Filled new todo input with 'feed the cat' on .new-todo
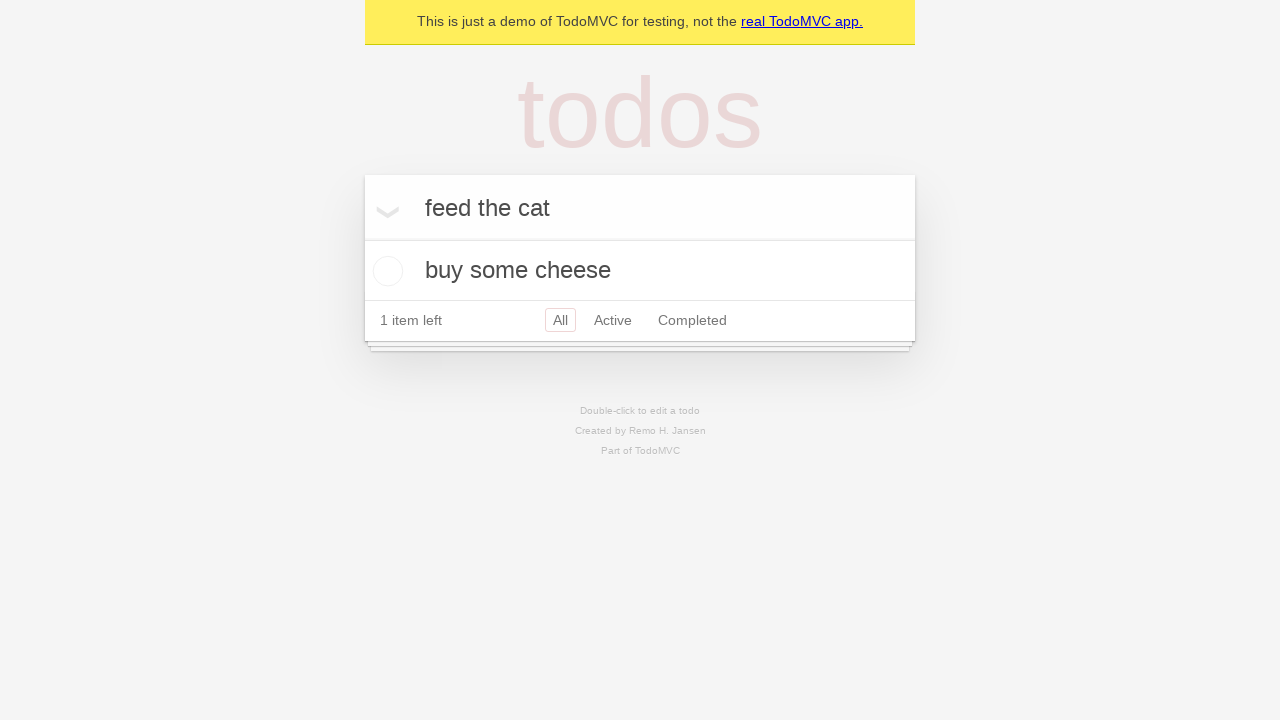

Pressed Enter to add second todo item on .new-todo
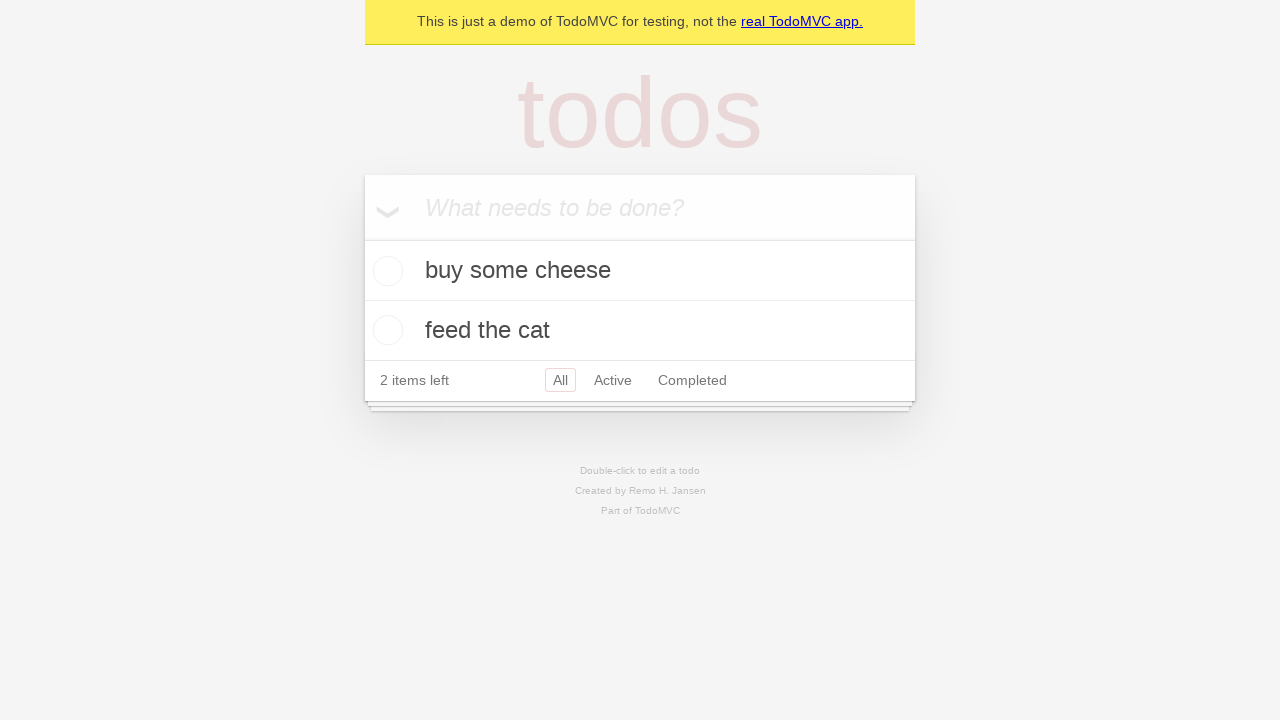

Filled new todo input with 'book a doctors appointment' on .new-todo
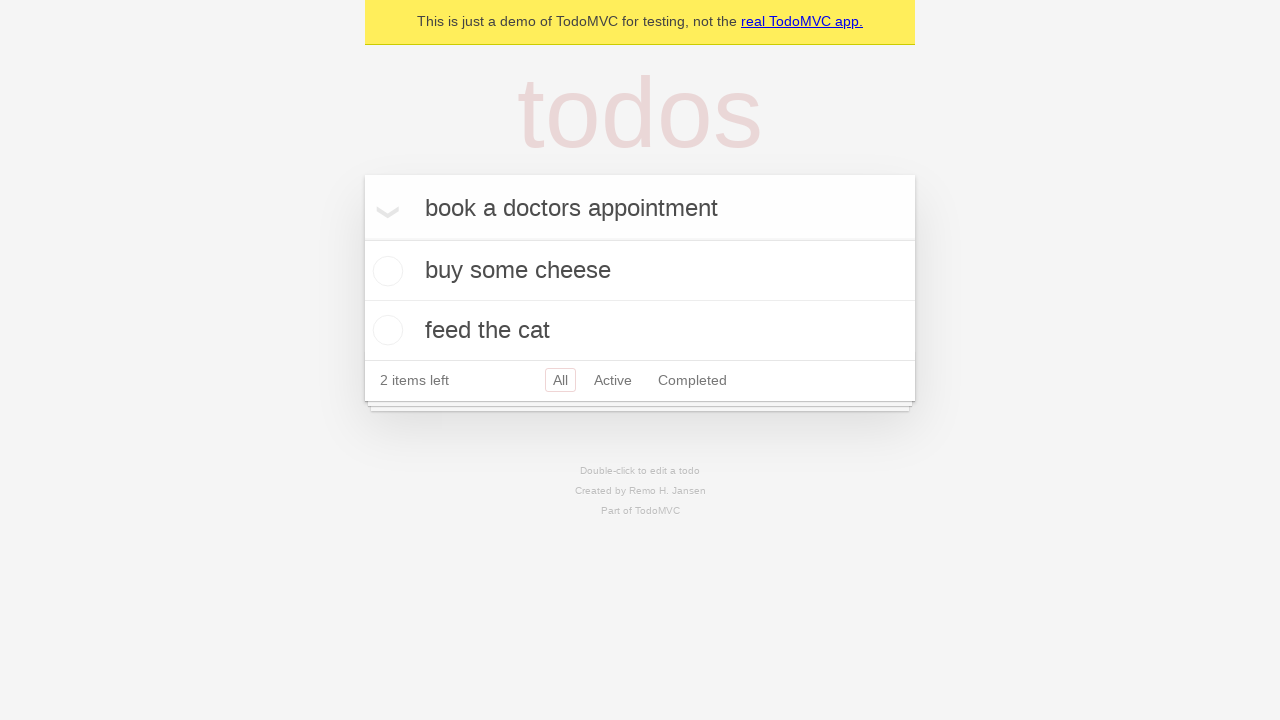

Pressed Enter to add third todo item on .new-todo
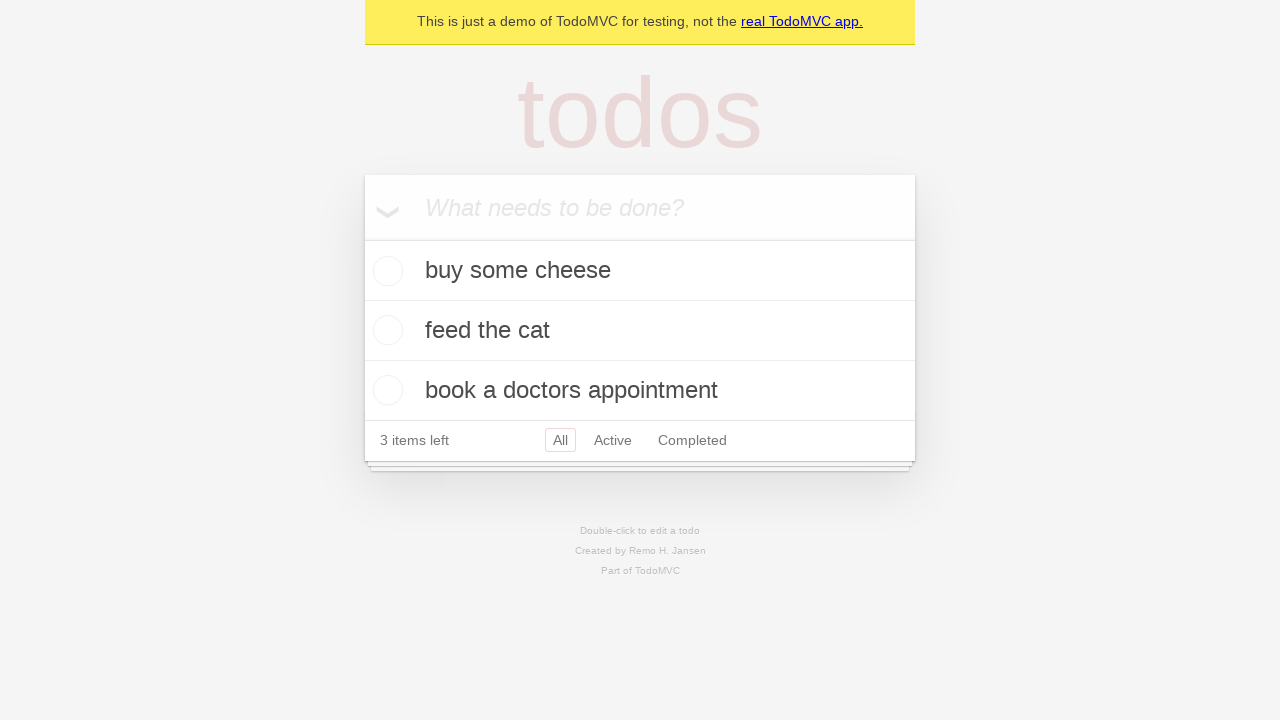

Checked the second todo item to mark it as completed at (385, 330) on .todo-list li .toggle >> nth=1
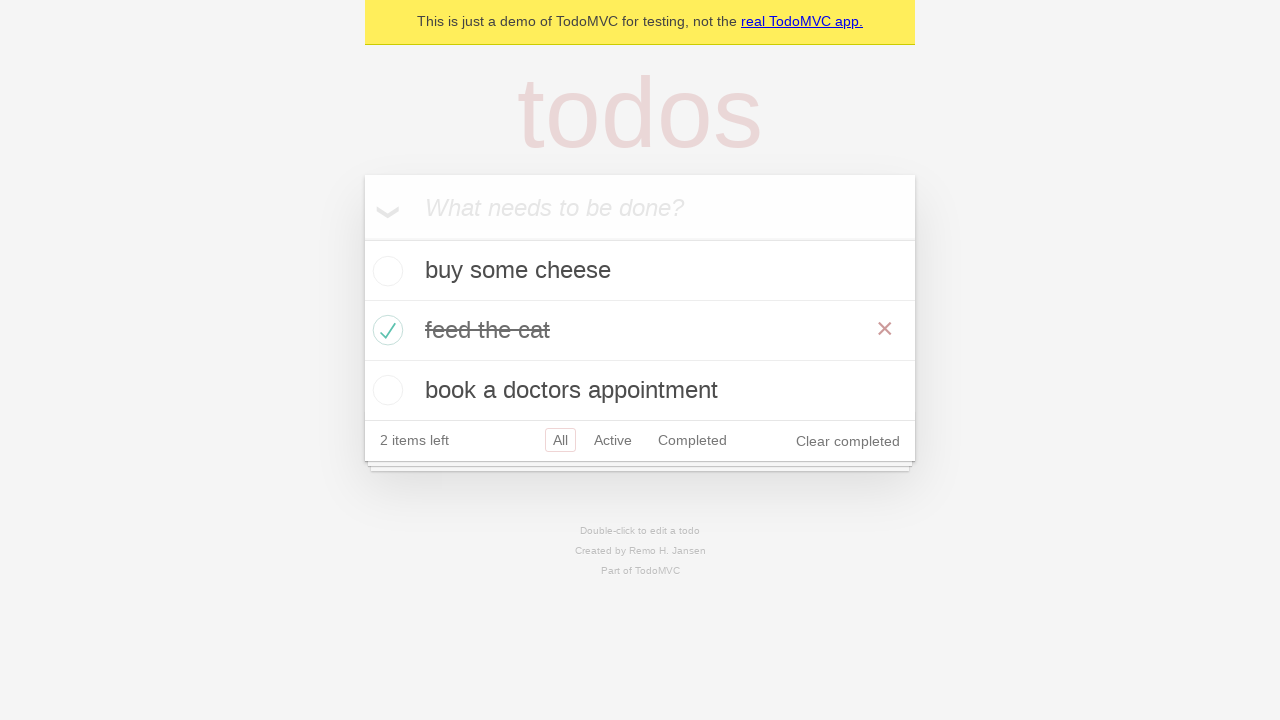

Clicked Active filter to display only incomplete items at (613, 440) on .filters >> text=Active
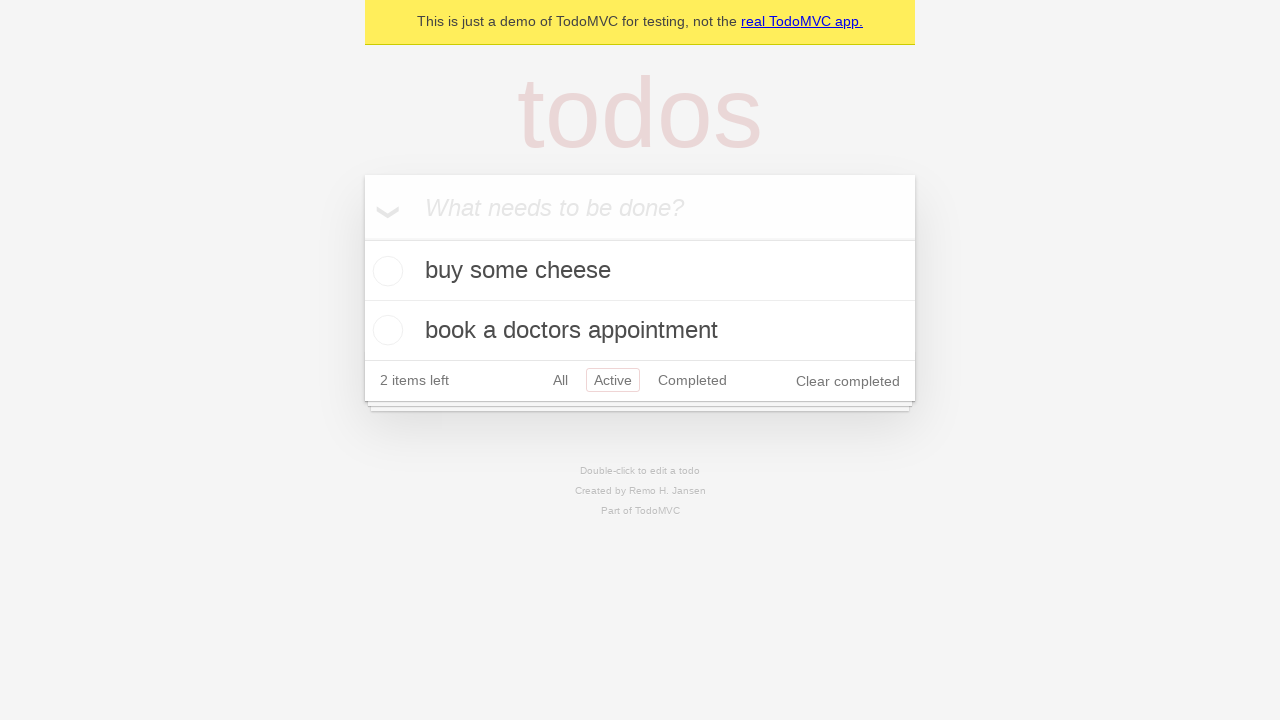

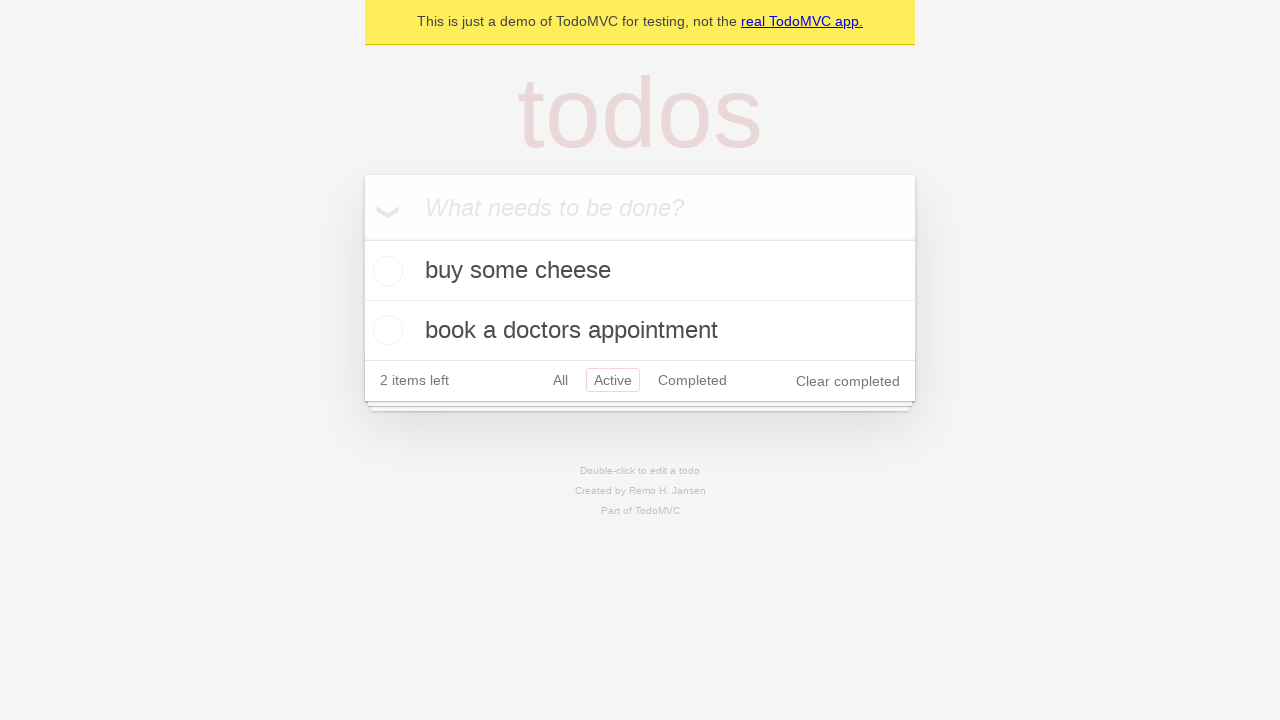